Tests the dynamic click button functionality on DemoQA by navigating to the Elements section, clicking on the Buttons menu item, clicking a dynamic button, and verifying the success message appears.

Starting URL: https://demoqa.com

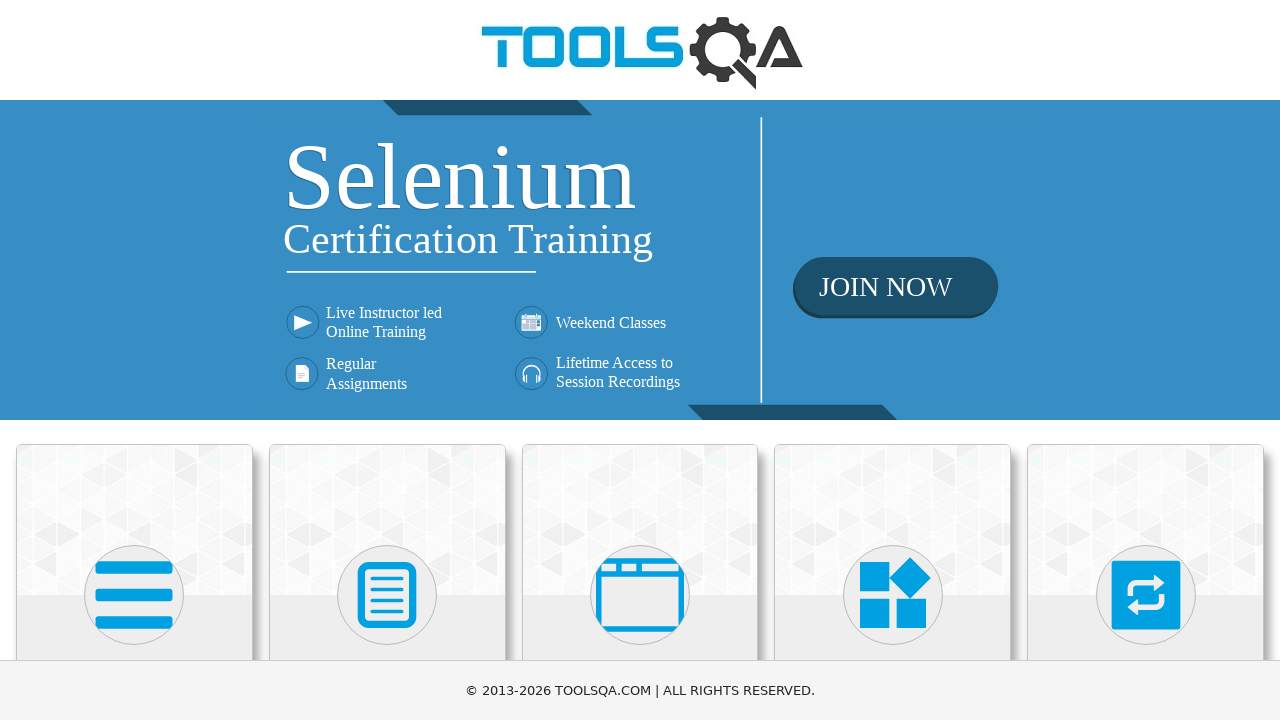

Clicked on Elements section card at (134, 520) on div.card.mt-4.top-card
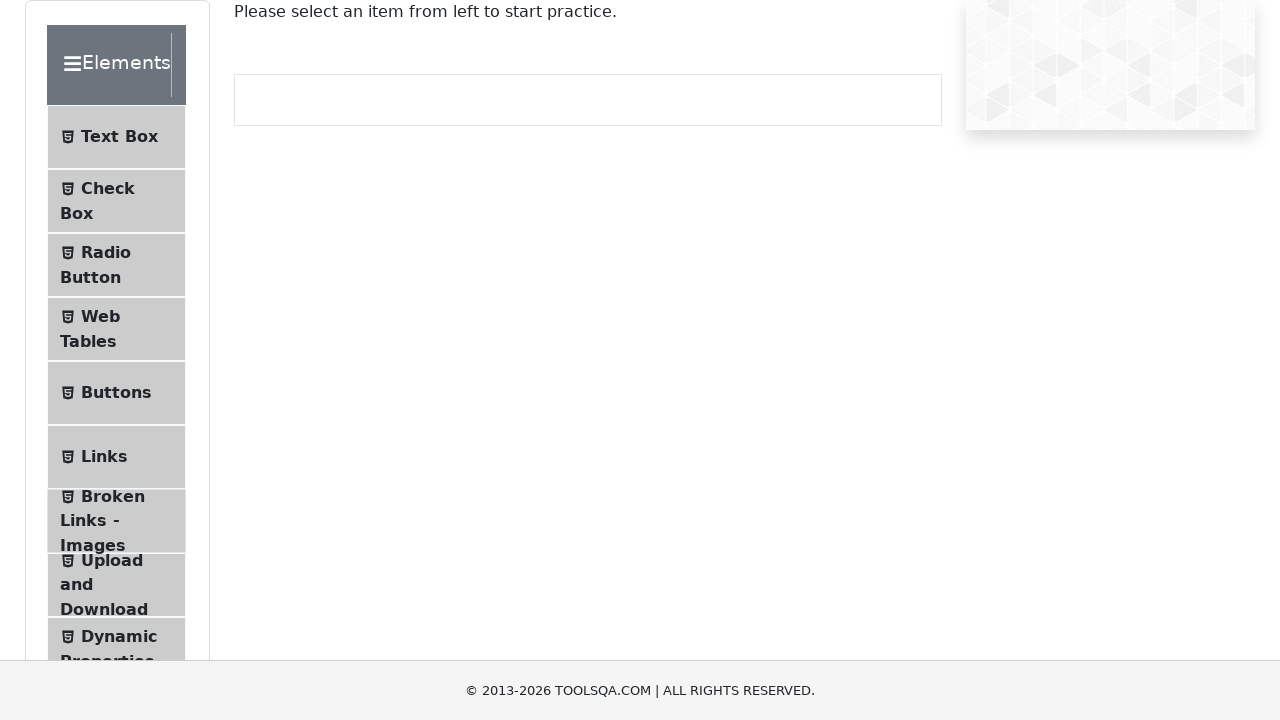

Clicked on Buttons menu item at (116, 393) on li#item-4
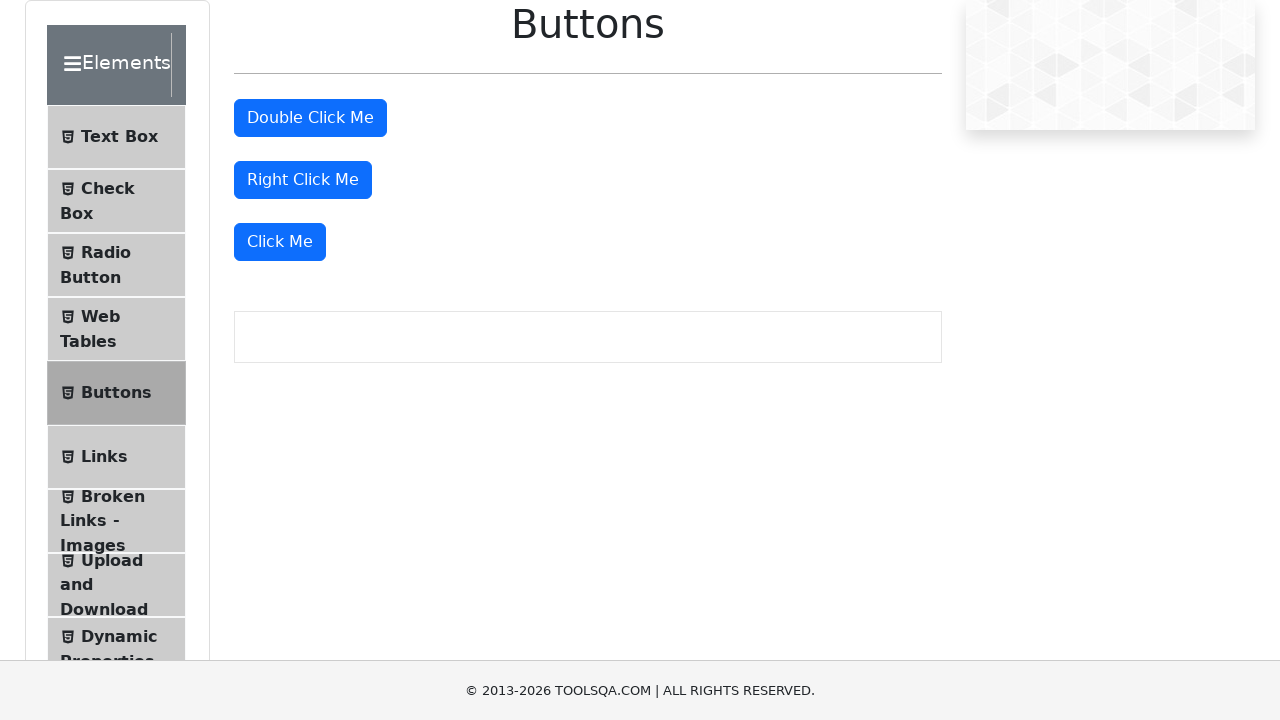

Clicked the dynamic click button at (280, 242) on button:has-text('Click Me'):not(#doubleClickBtn):not(#rightClickBtn)
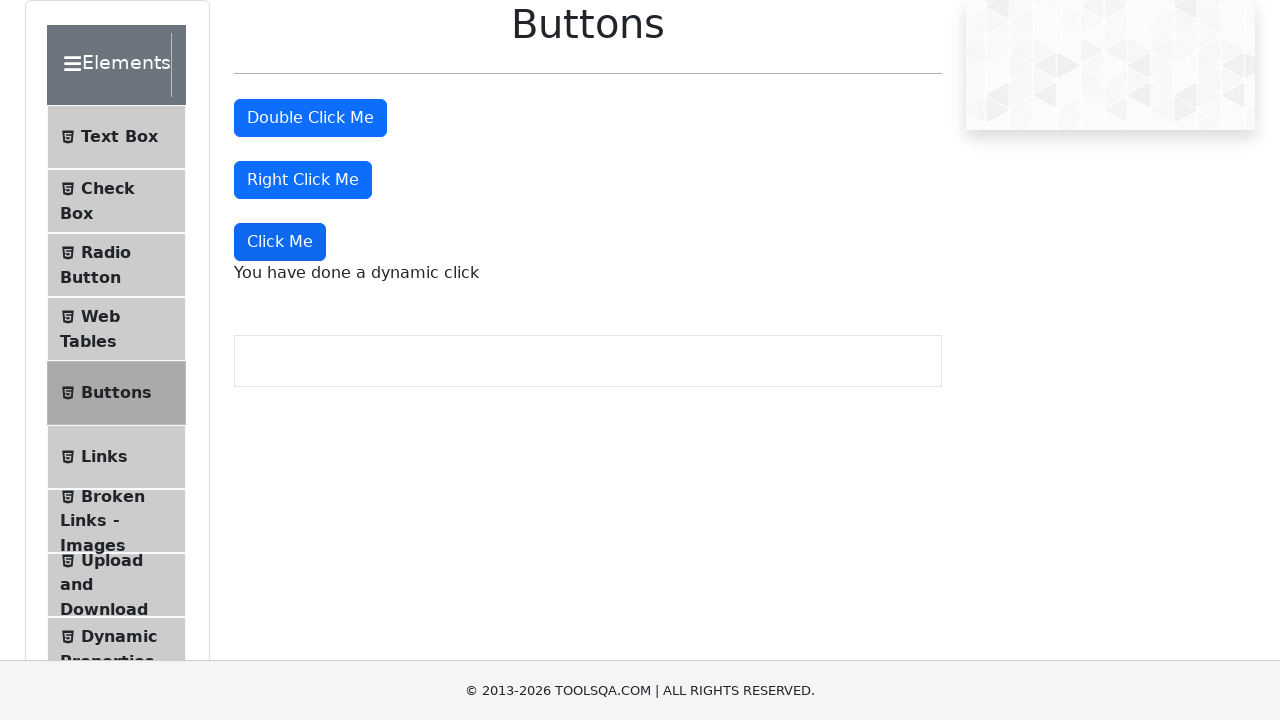

Dynamic click success message appeared
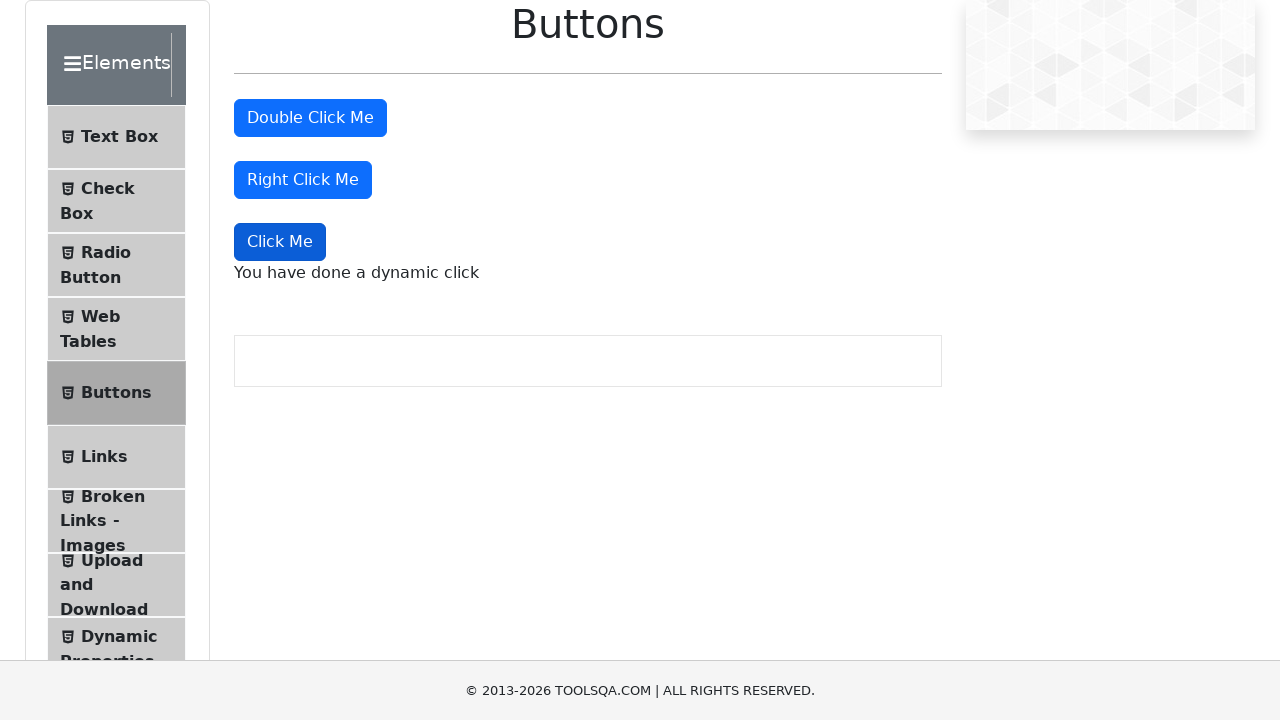

Verified success message text is correct
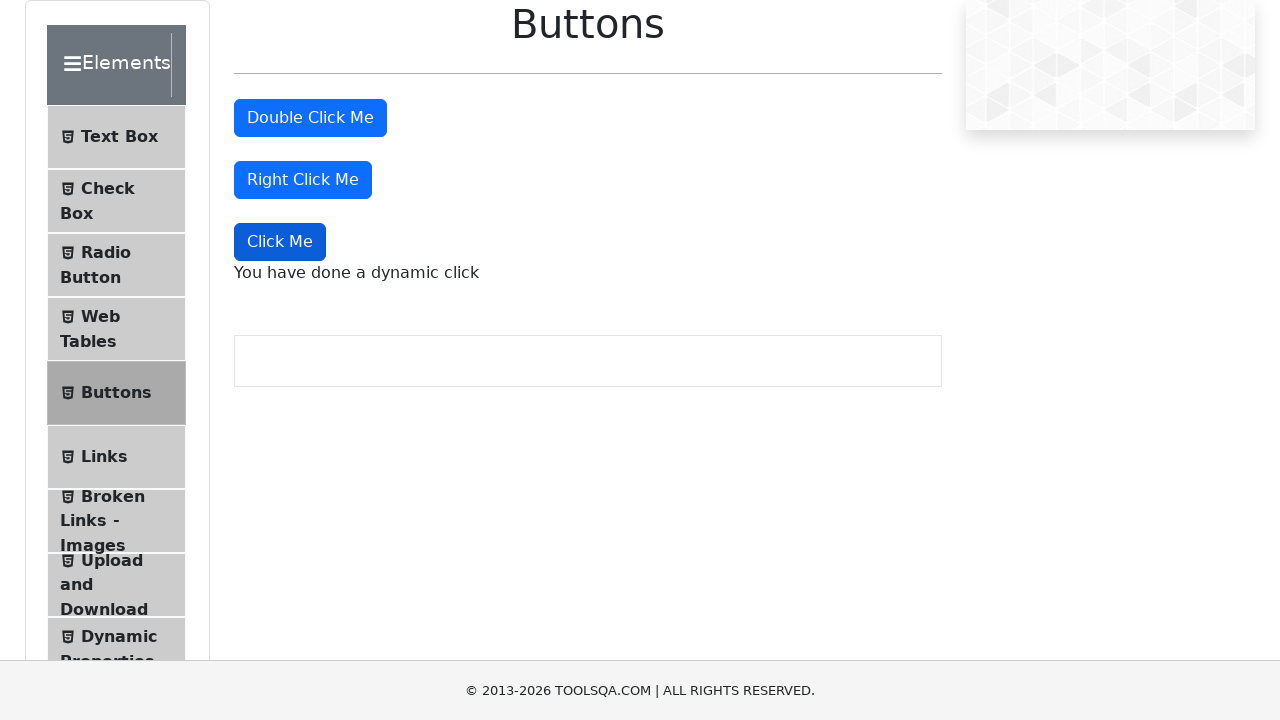

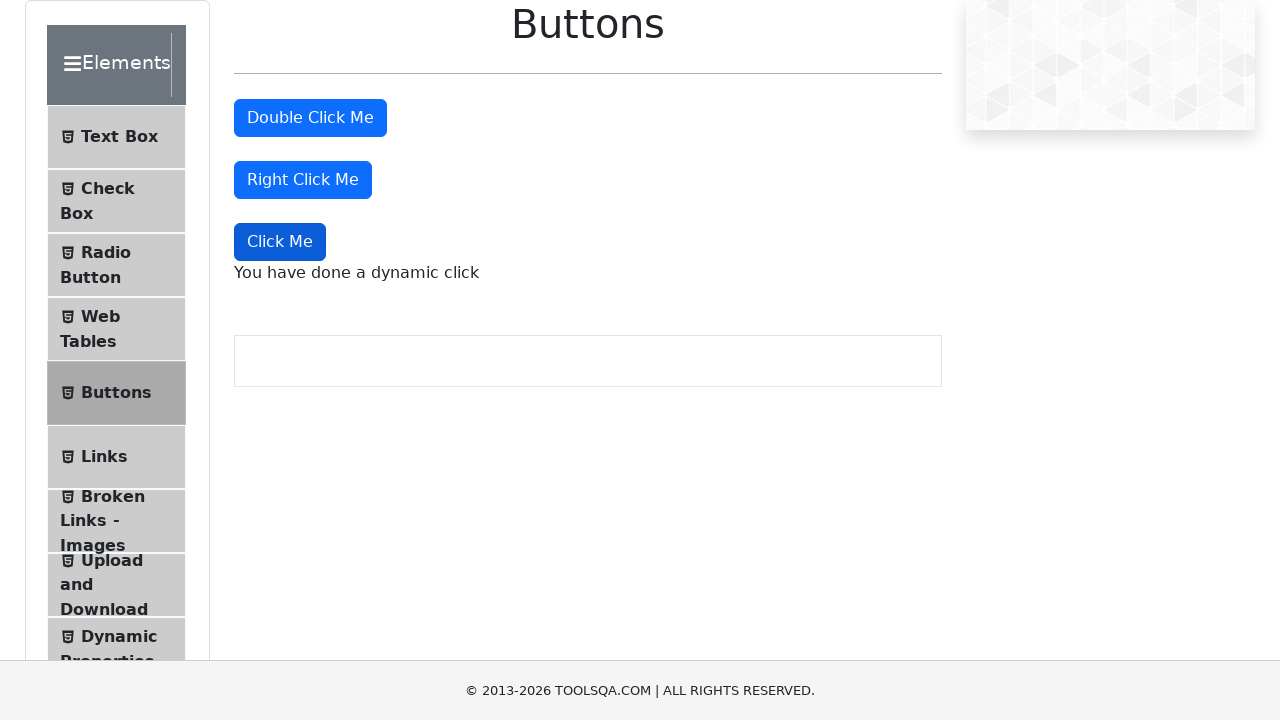